Navigates to the KSRTC online reservation system homepage

Starting URL: https://ksrtc.in/oprs-web/

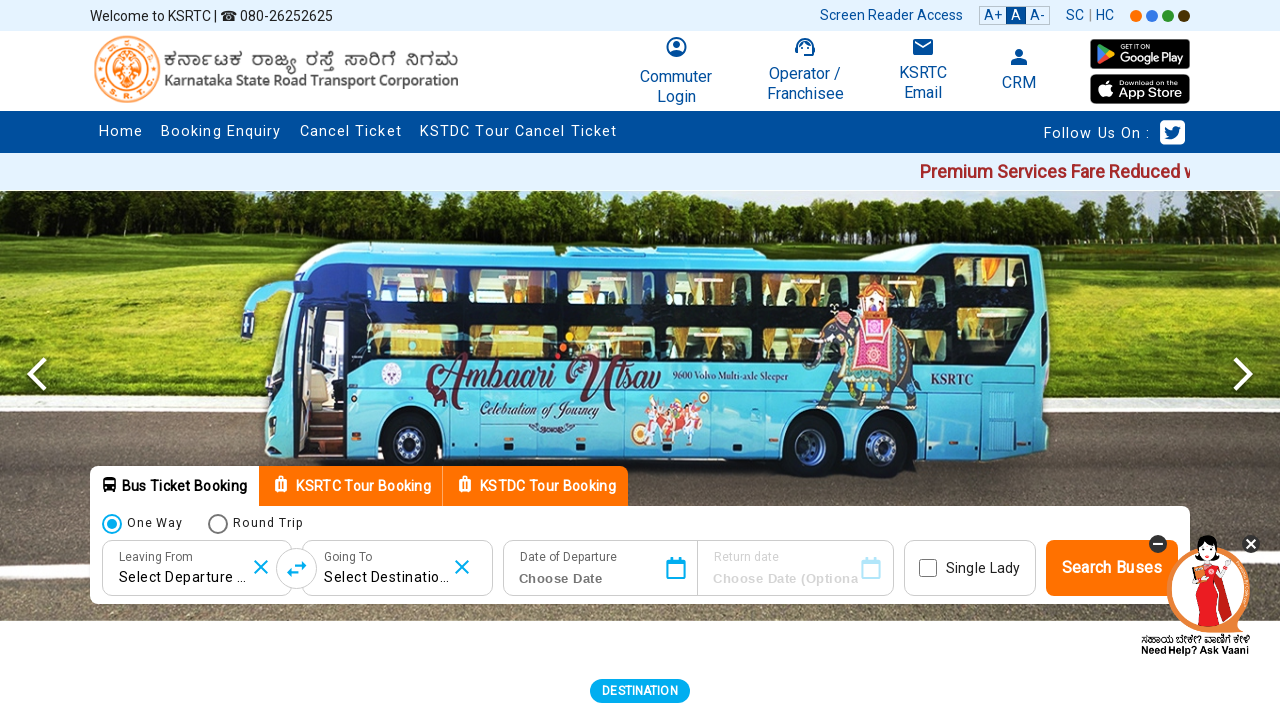

Navigated to KSRTC online reservation system homepage at https://ksrtc.in/oprs-web/
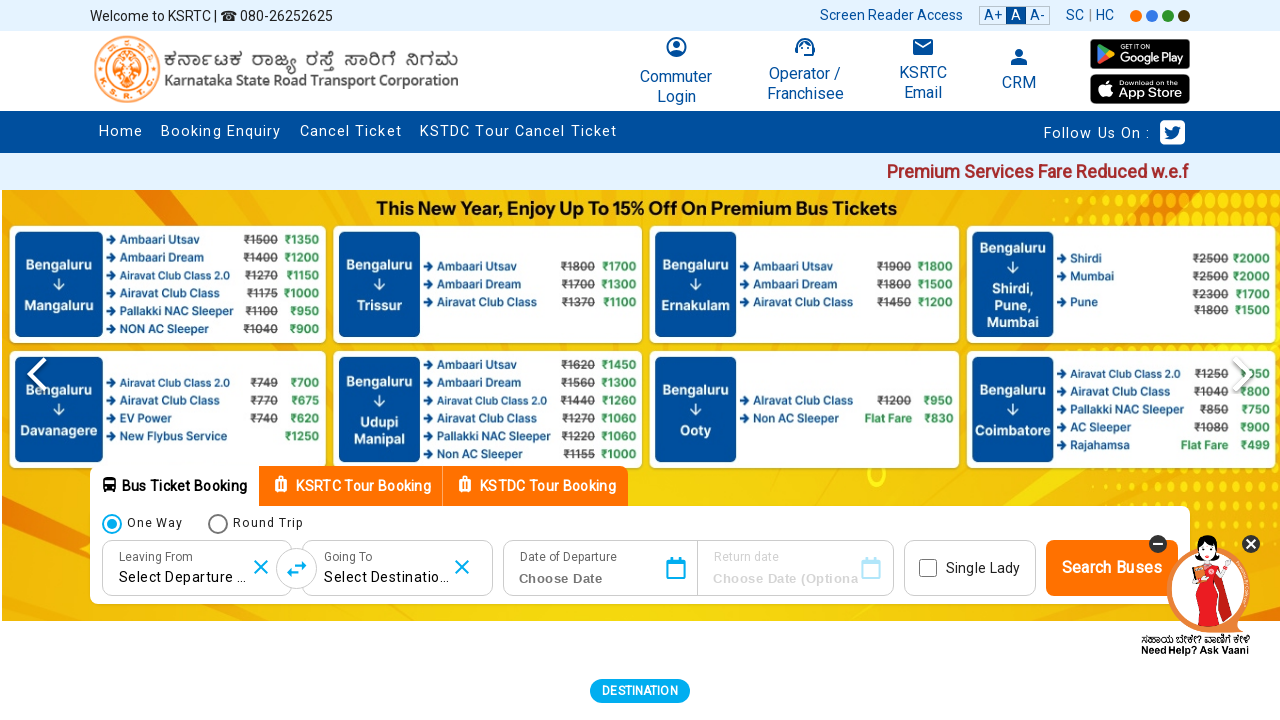

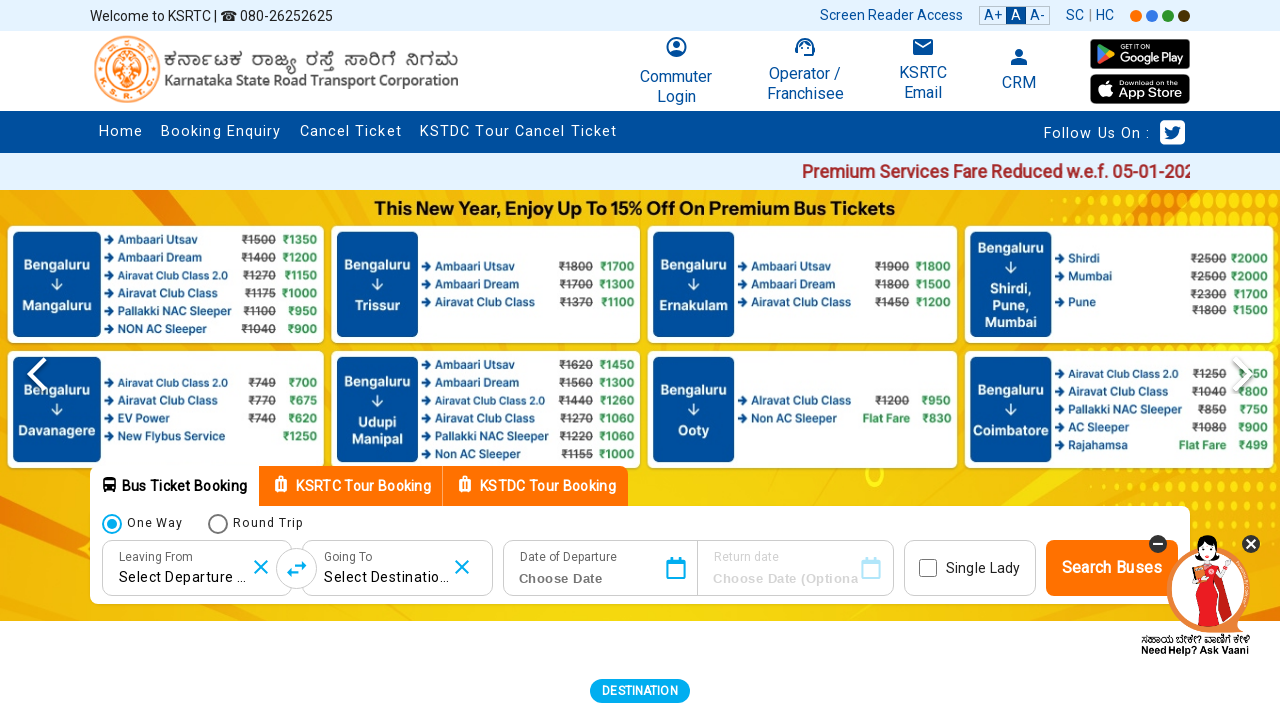